Tests adding todo items by filling the input field and pressing Enter, then verifying items appear in the list

Starting URL: https://demo.playwright.dev/todomvc

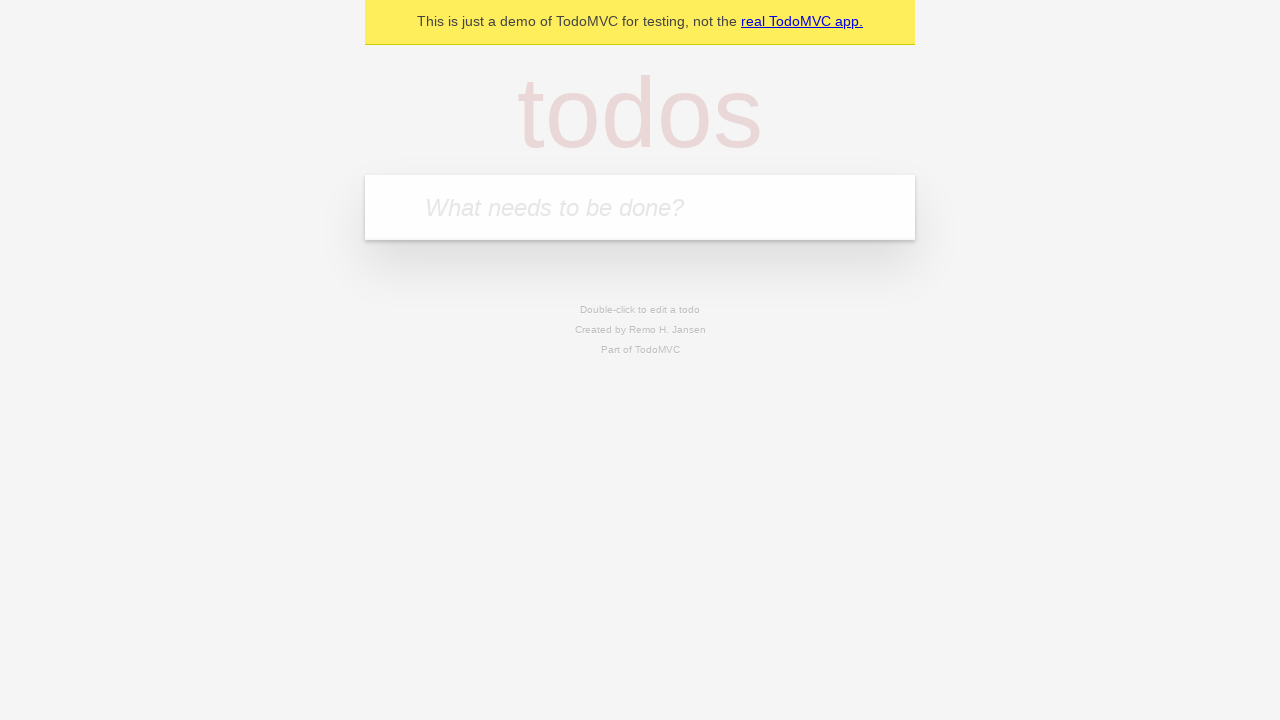

Filled input field with first todo item 'buy some cheese' on internal:attr=[placeholder="What needs to be done?"i]
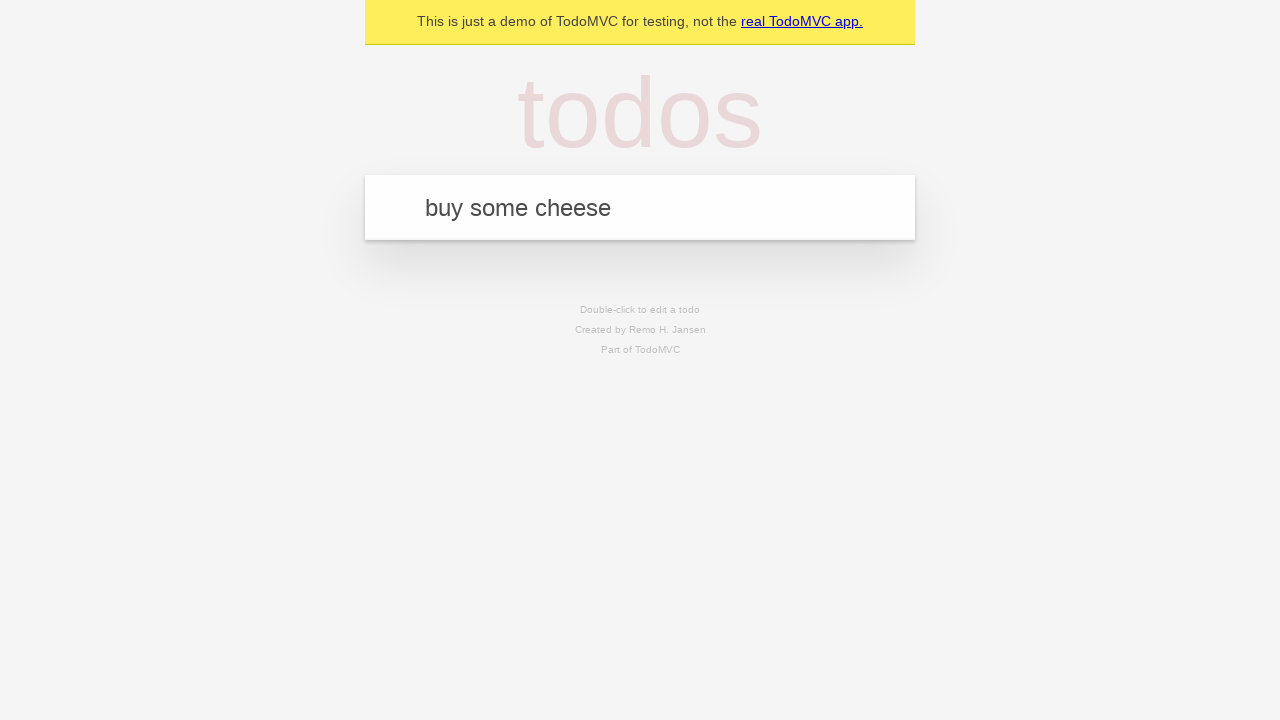

Pressed Enter to add first todo item on internal:attr=[placeholder="What needs to be done?"i]
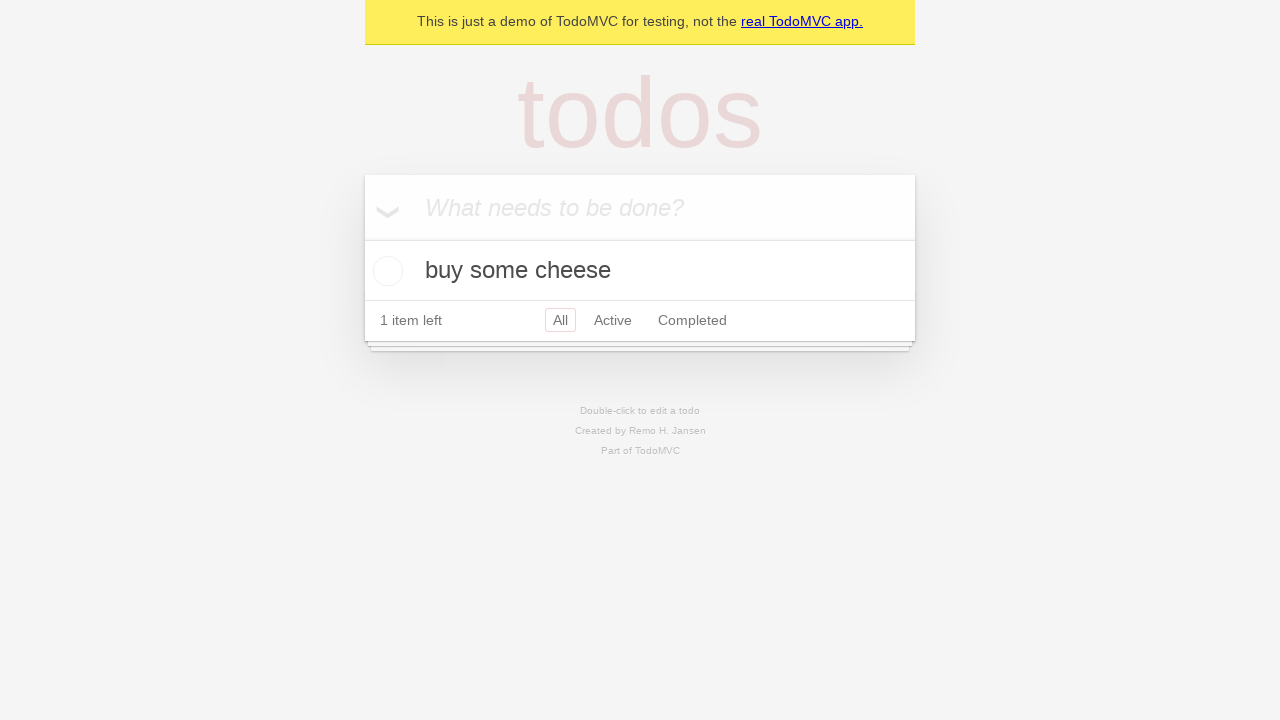

First todo item appeared in the list
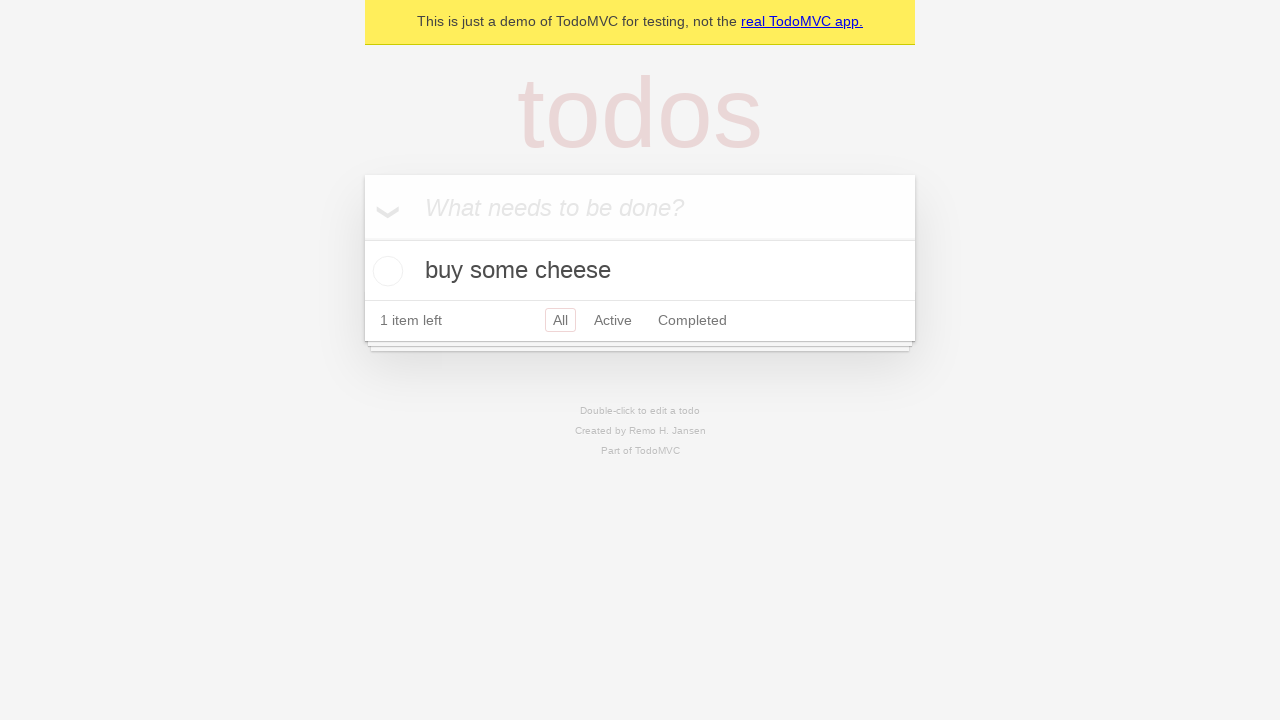

Filled input field with second todo item 'feed the cat' on internal:attr=[placeholder="What needs to be done?"i]
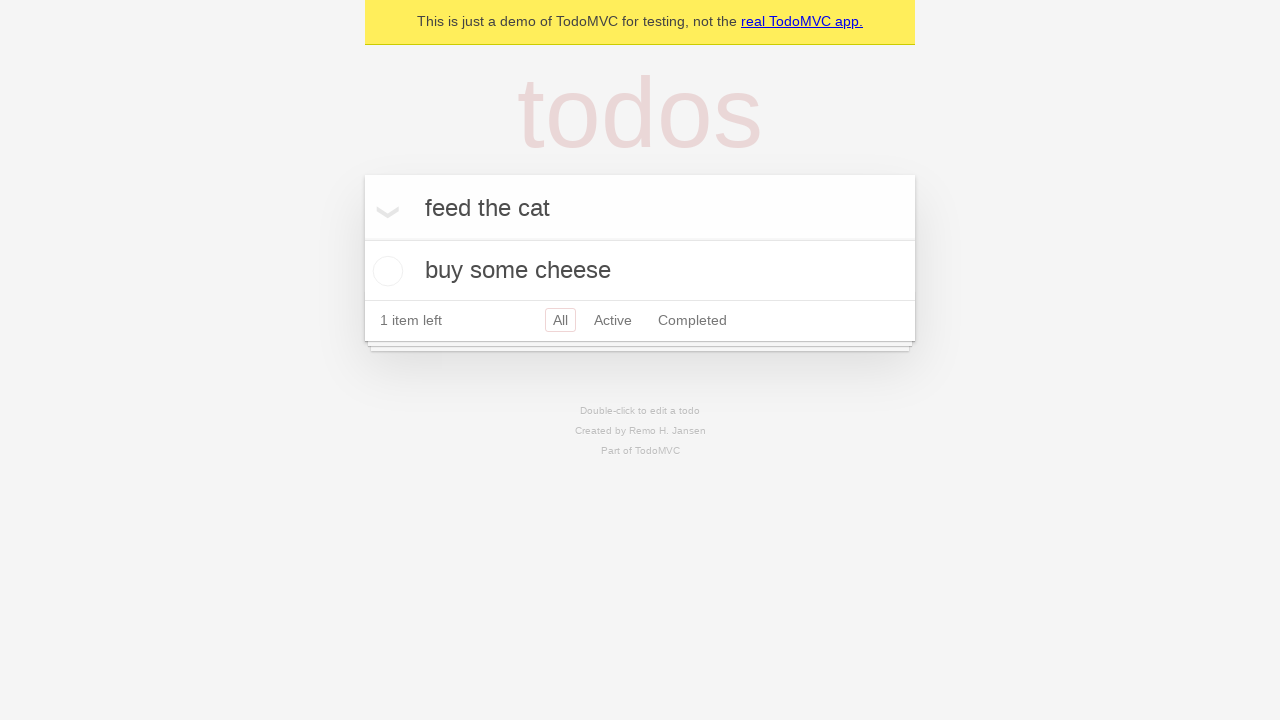

Pressed Enter to add second todo item on internal:attr=[placeholder="What needs to be done?"i]
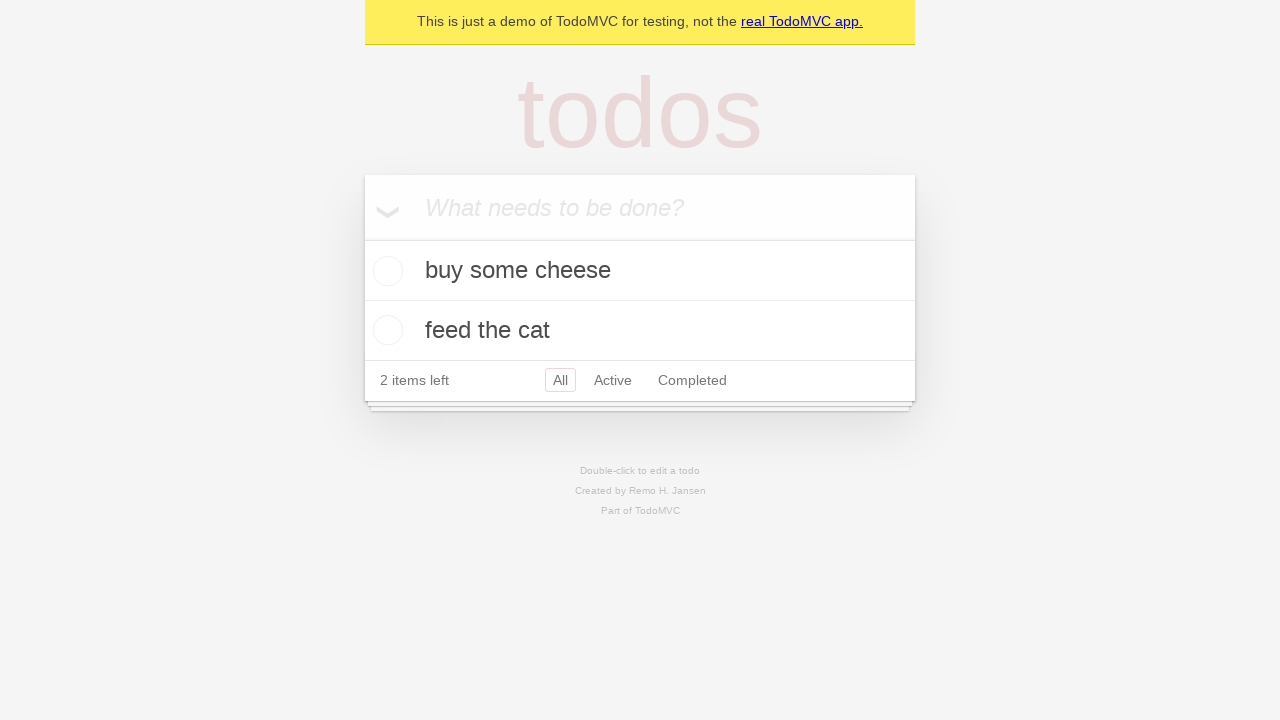

Second todo item appeared in the list, confirming both items are present
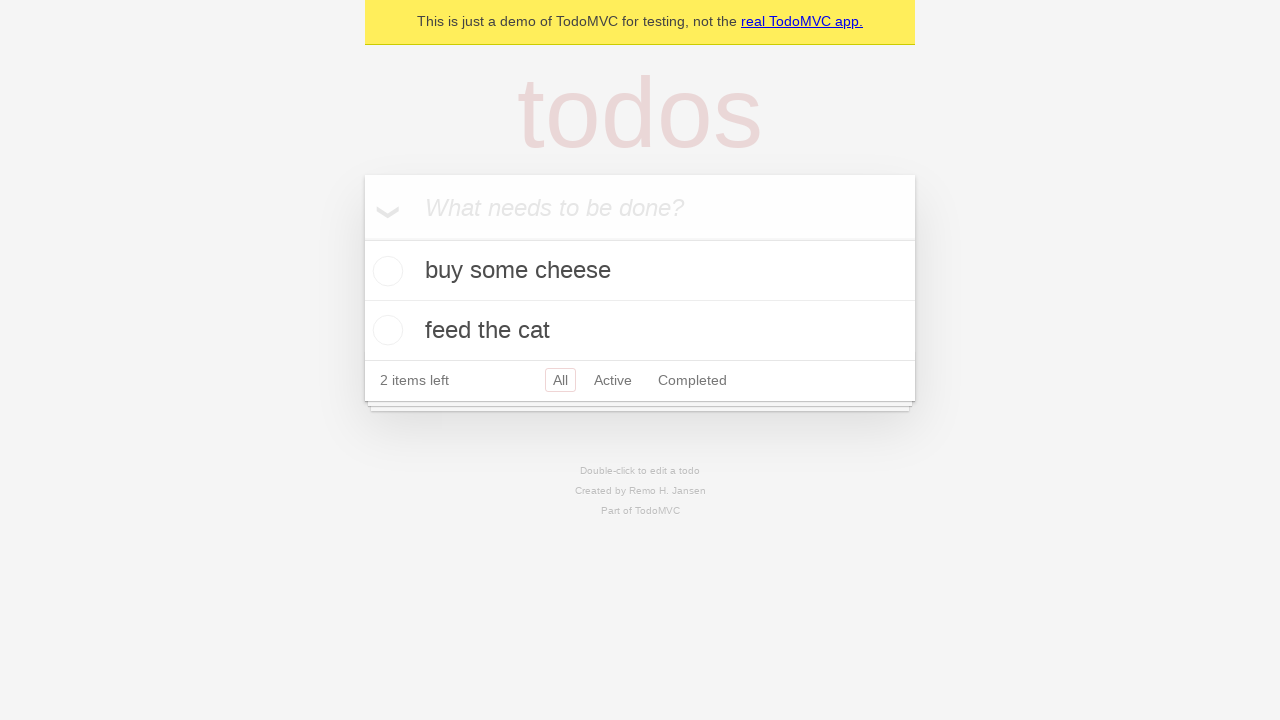

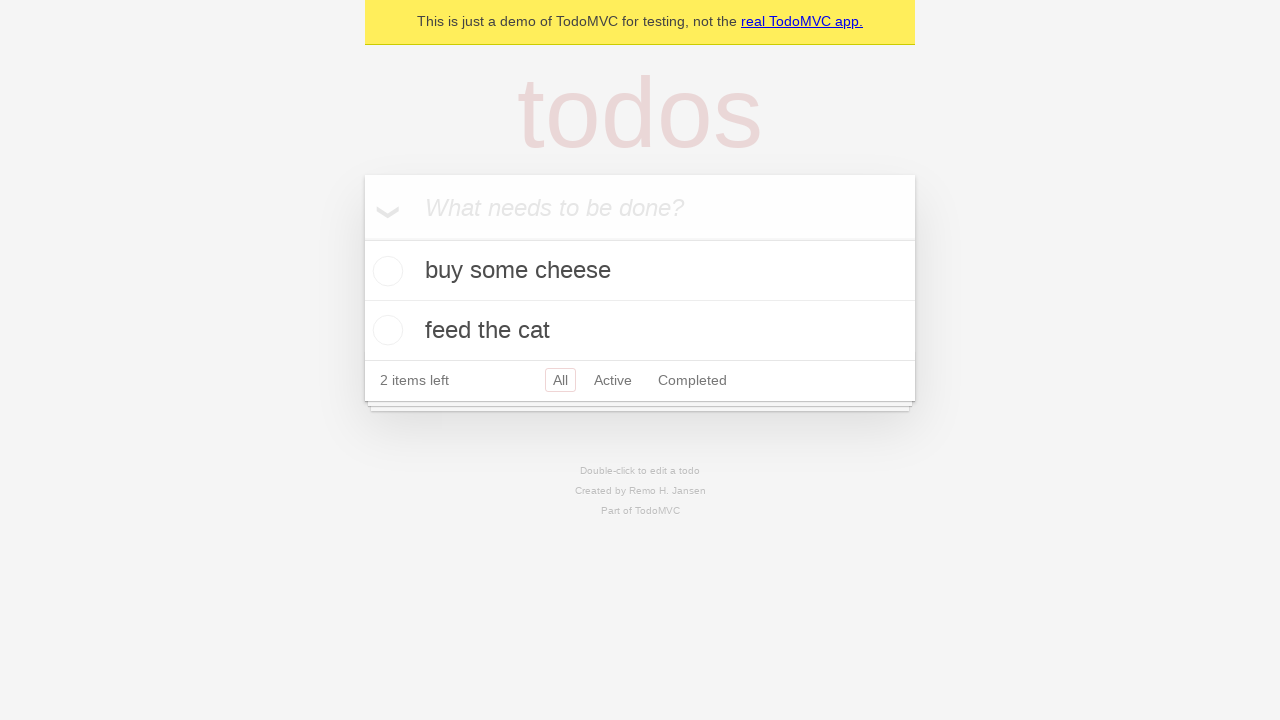